Tests JavaScript alert handling by clicking a button that triggers an alert, accepting the alert, and verifying the result message displays correctly.

Starting URL: https://the-internet.herokuapp.com/javascript_alerts

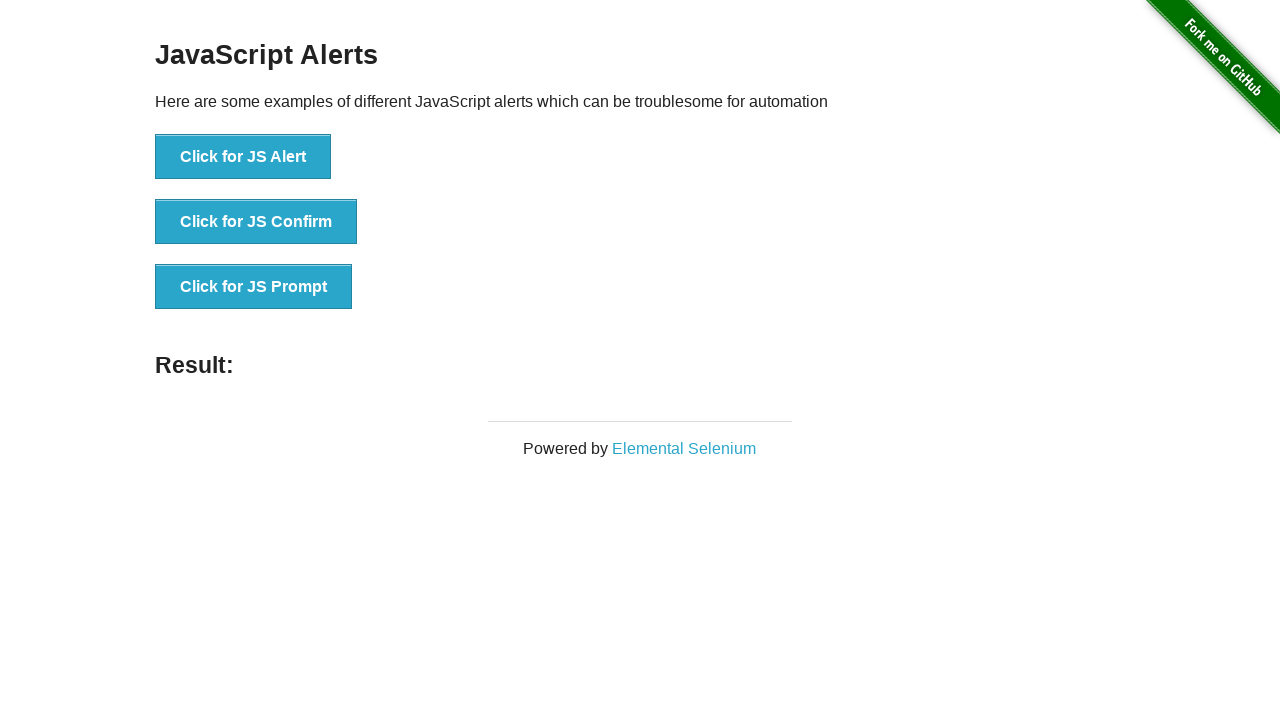

Clicked button to trigger JavaScript alert at (243, 157) on xpath=//*[text()='Click for JS Alert']
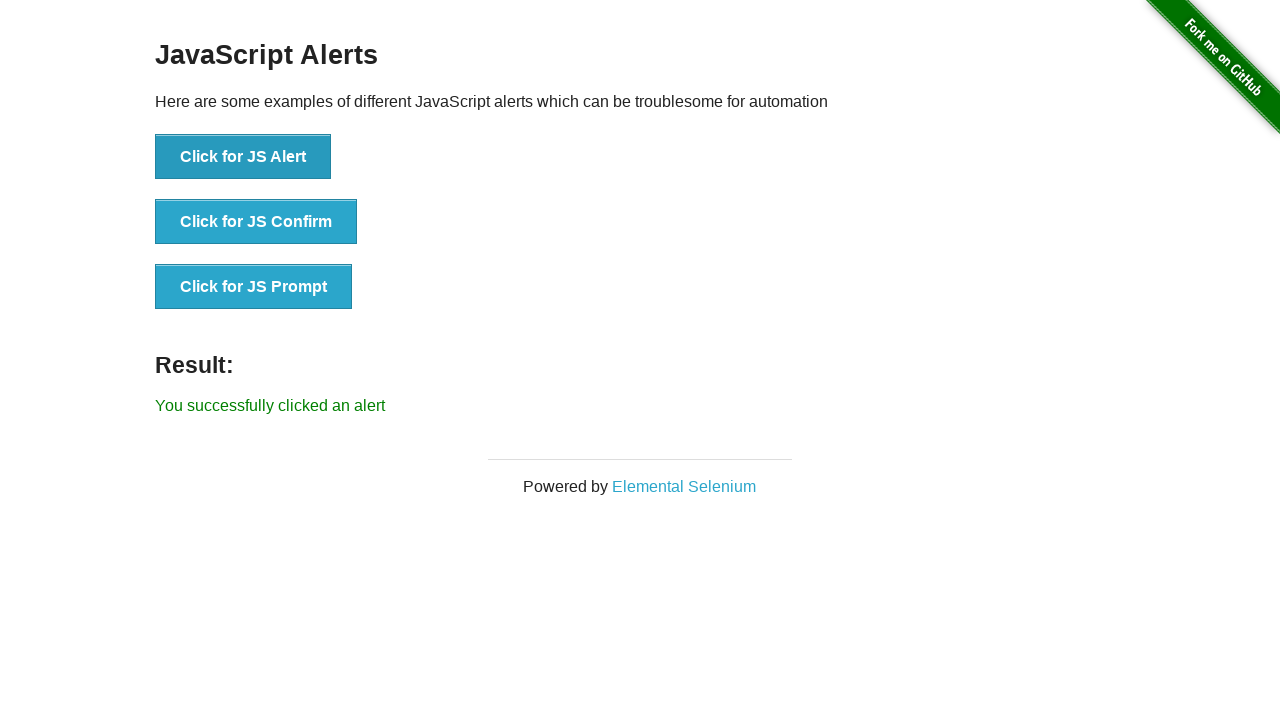

Set up dialog handler to accept alerts
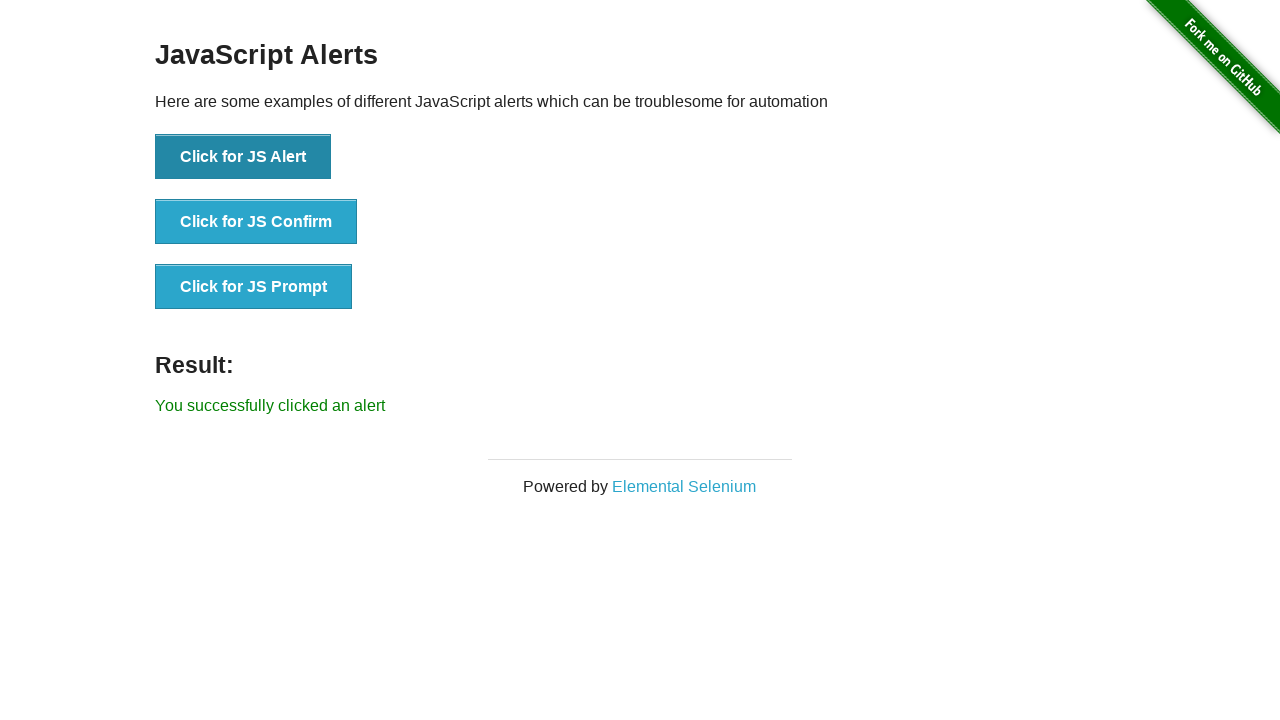

Clicked button to trigger JavaScript alert again at (243, 157) on xpath=//*[text()='Click for JS Alert']
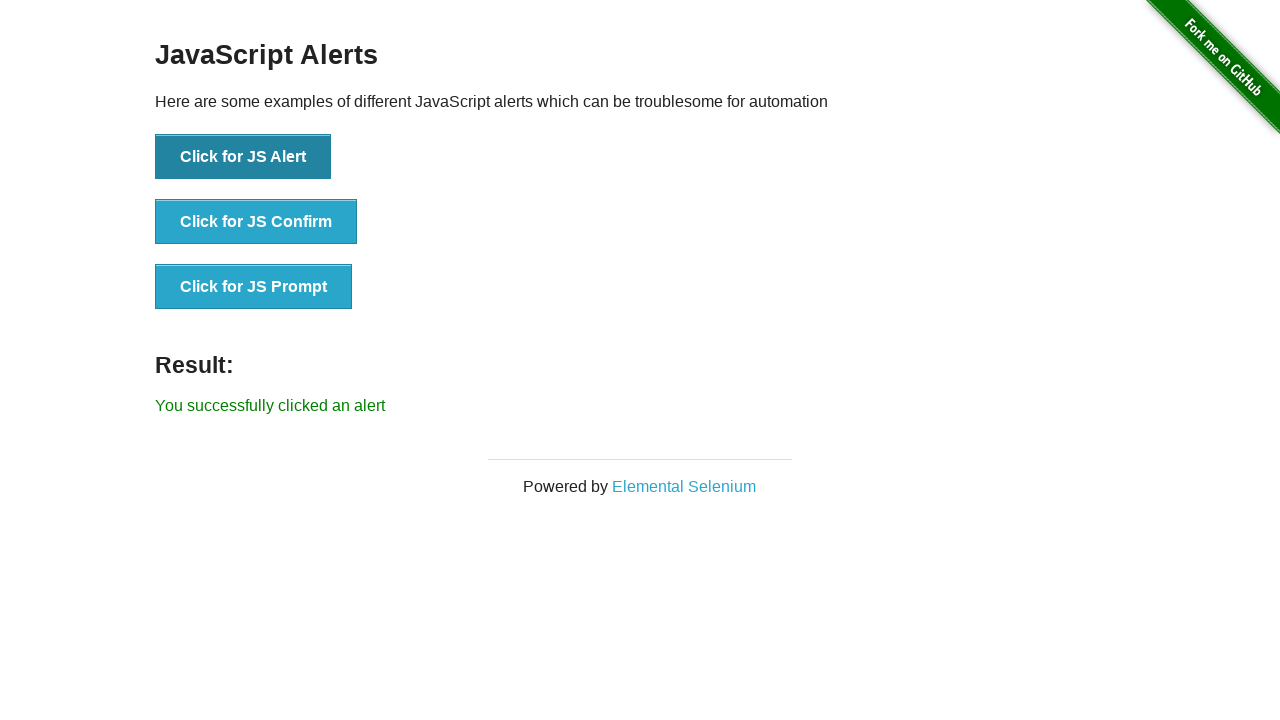

Verified success message 'You successfully clicked an alert' is displayed
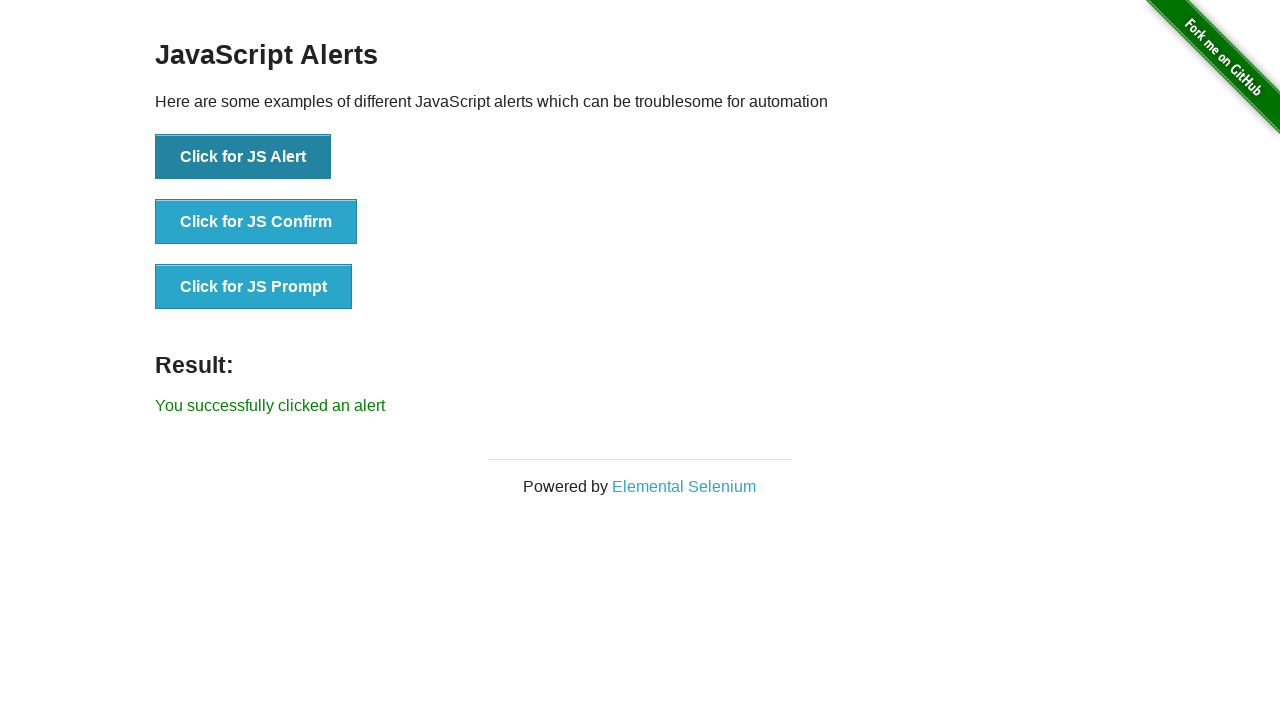

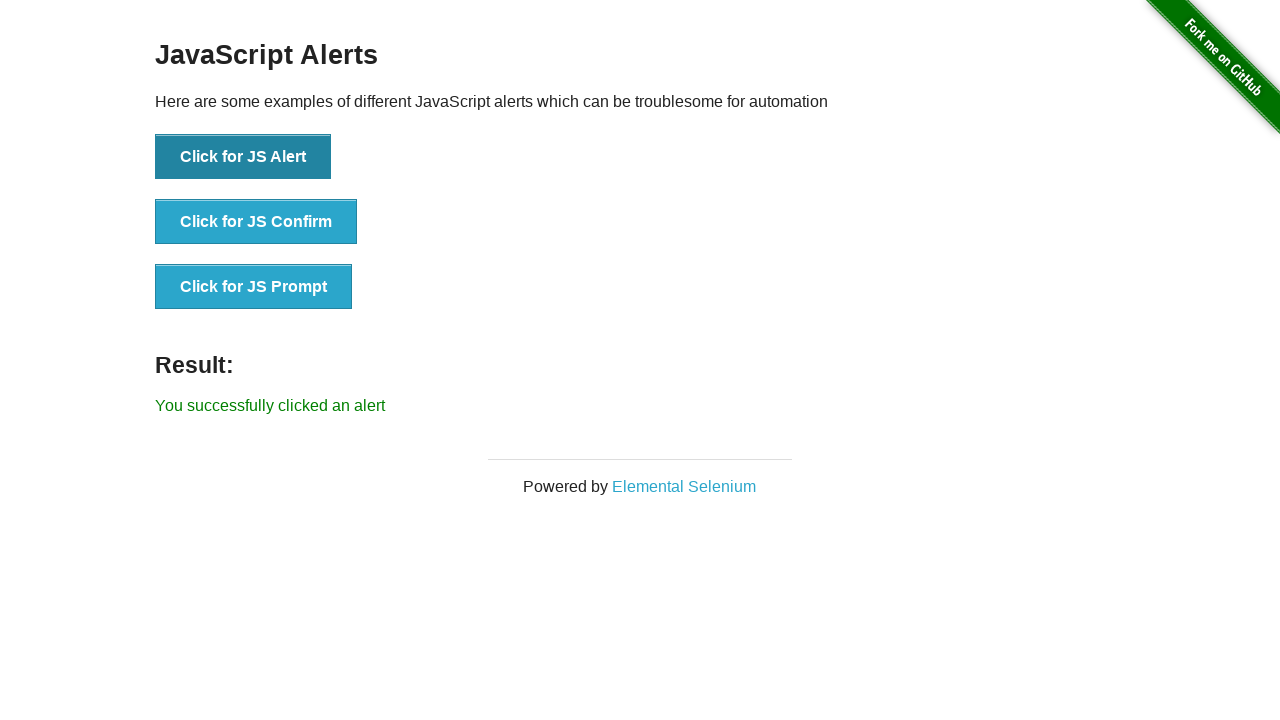